Tests an explicit wait scenario by waiting for a price element to show '100', then clicking a book button, calculating a mathematical answer based on a displayed value, and submitting the answer.

Starting URL: http://suninjuly.github.io/explicit_wait2.html

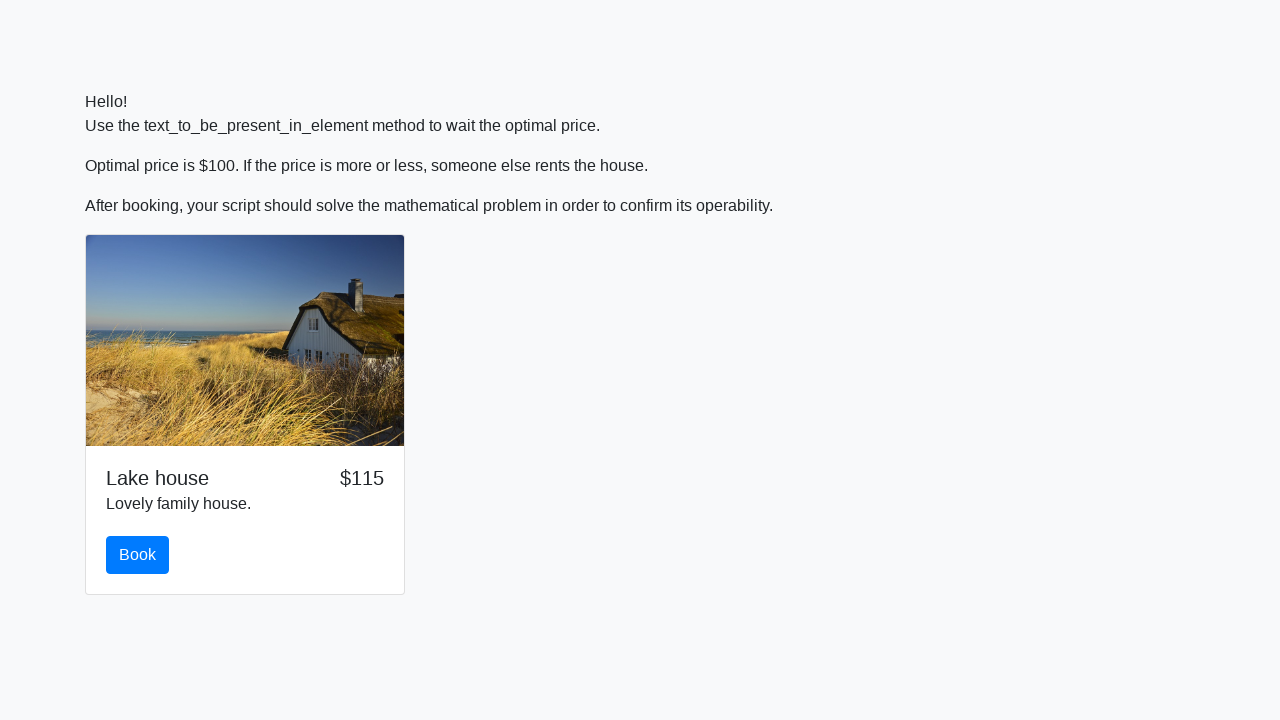

Waited for price element to display '100'
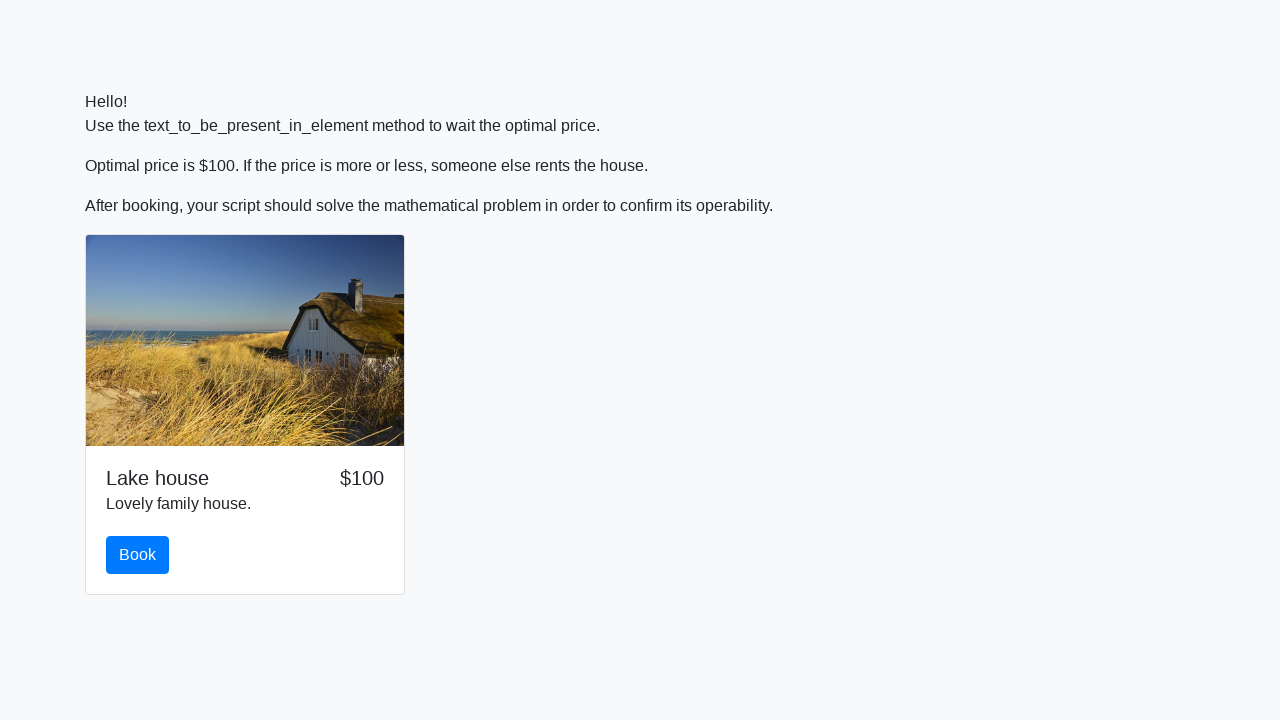

Clicked the book button at (138, 555) on #book
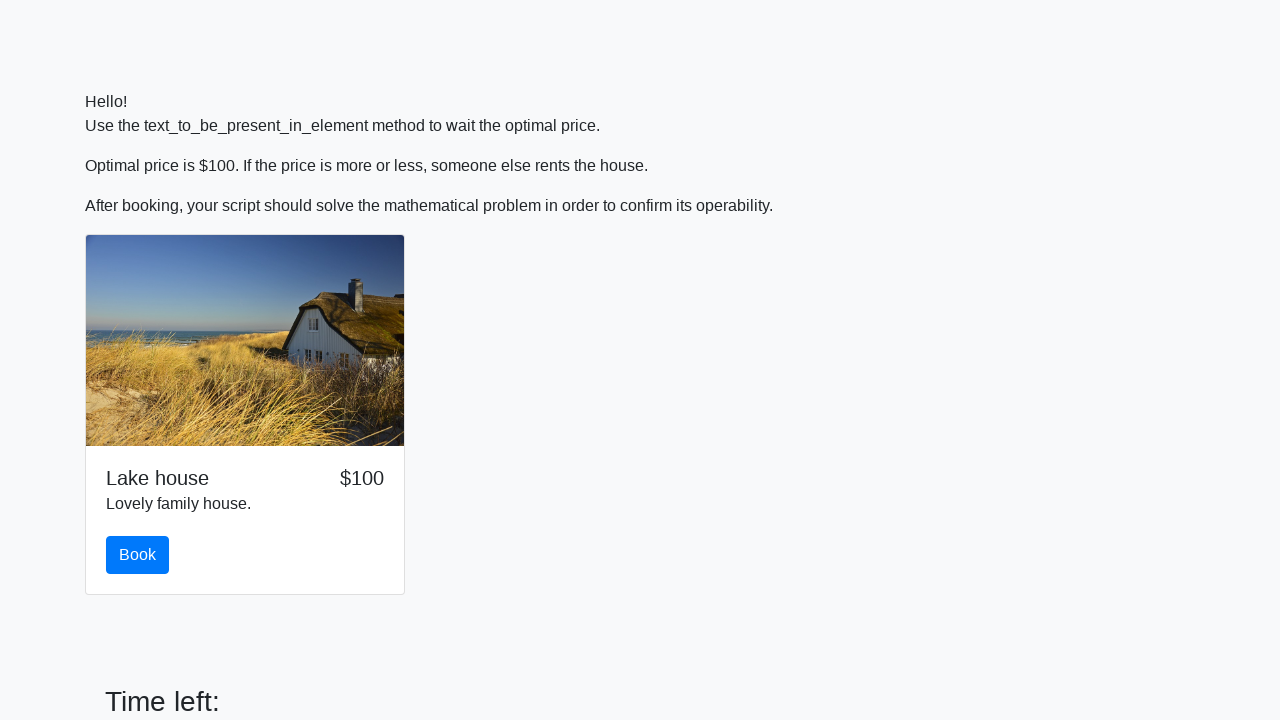

Retrieved input value for calculation: 796
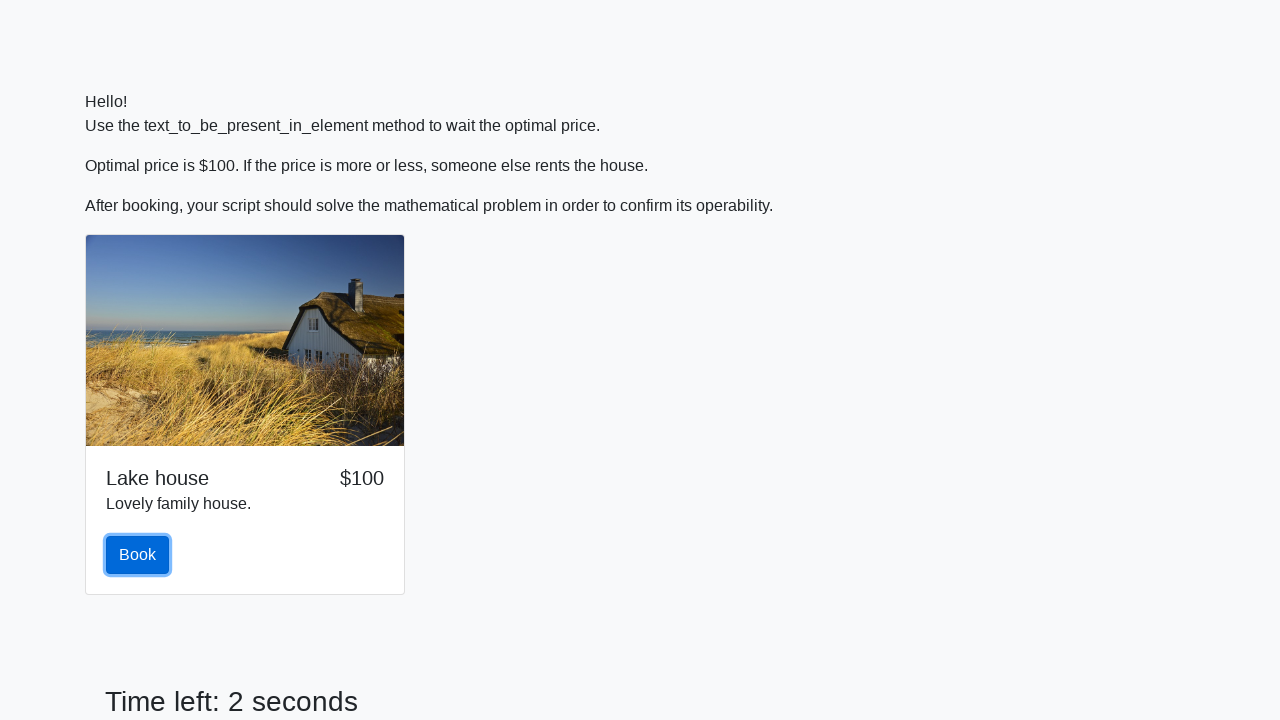

Calculated mathematical answer: 2.4053022222319056
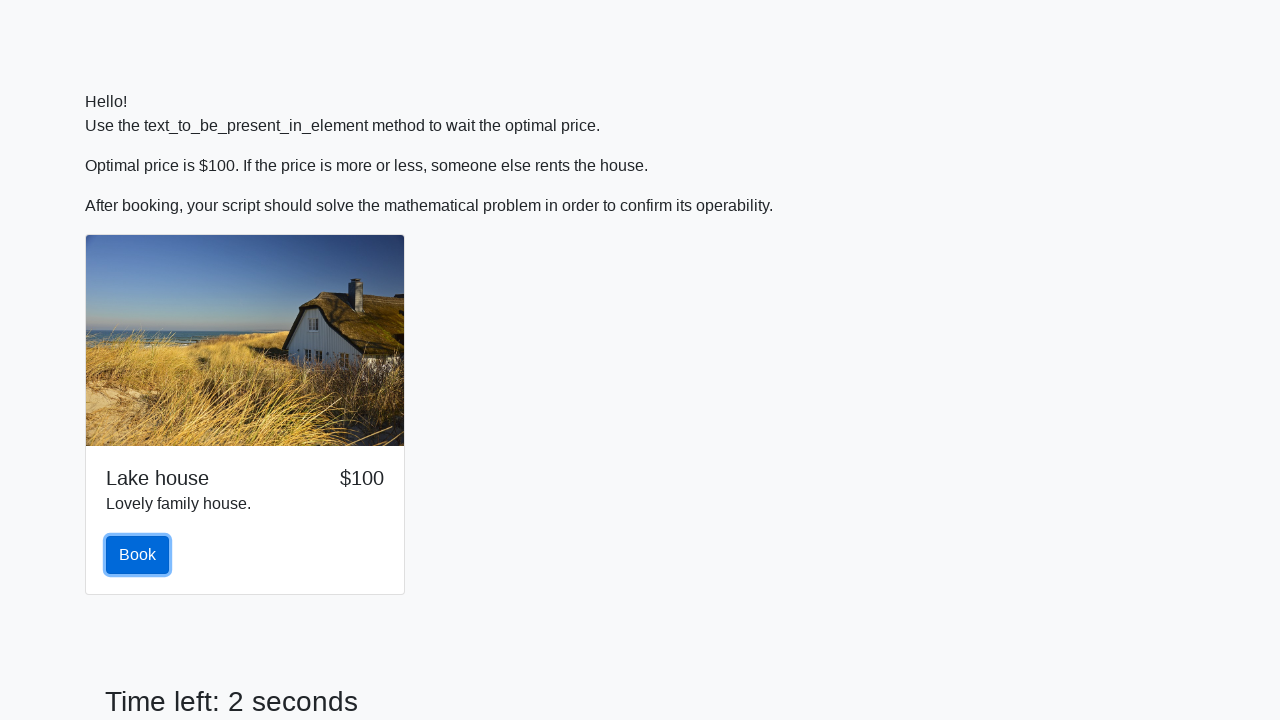

Filled answer field with calculated value: 2.4053022222319056 on #answer
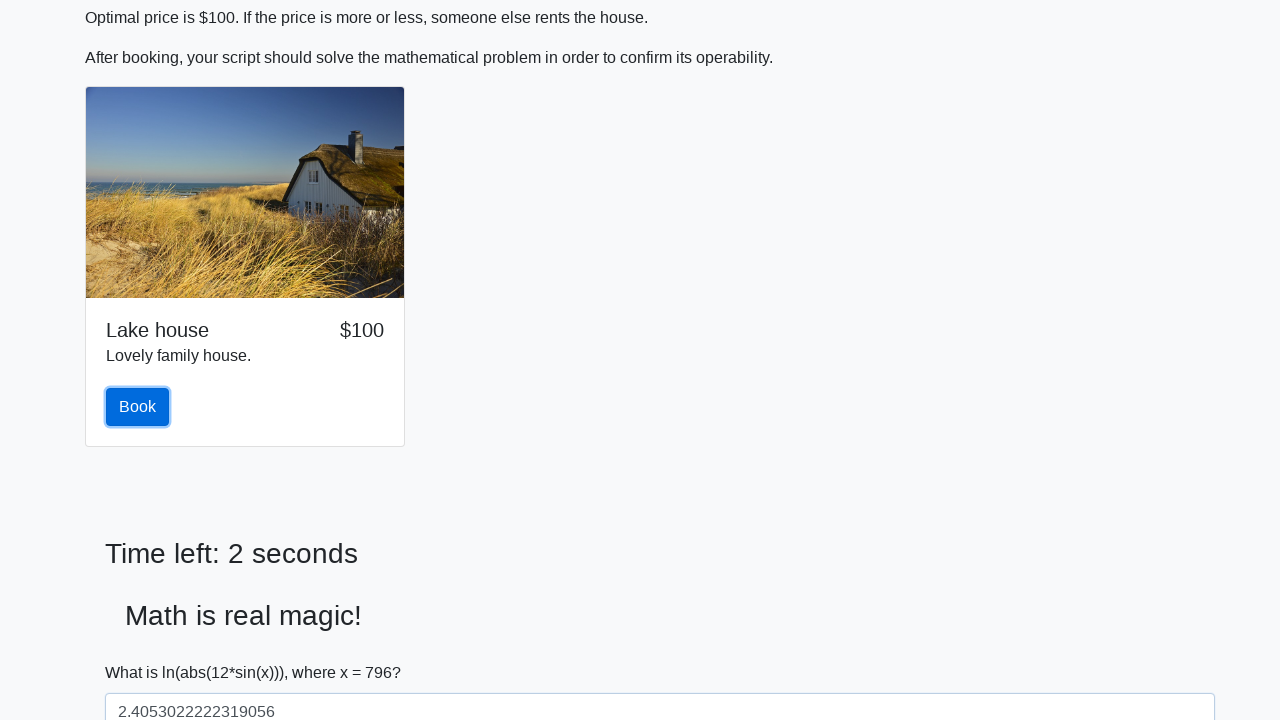

Clicked the solve button to submit answer at (143, 651) on #solve
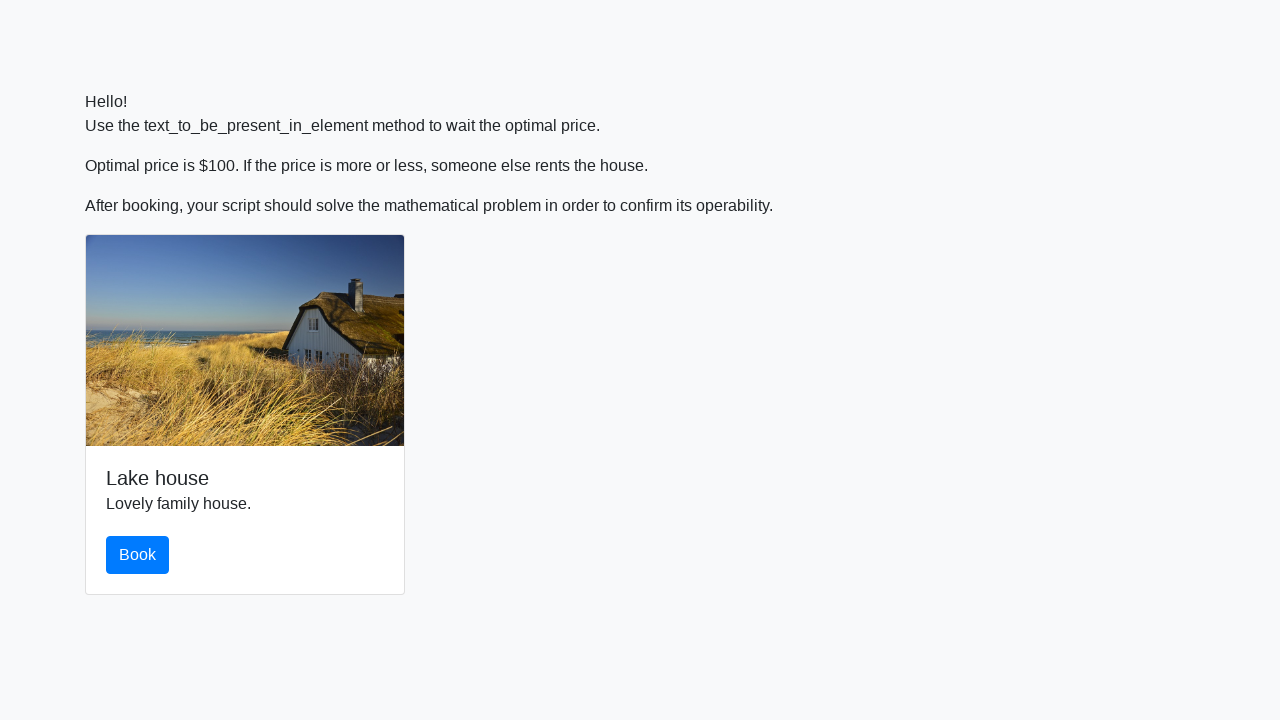

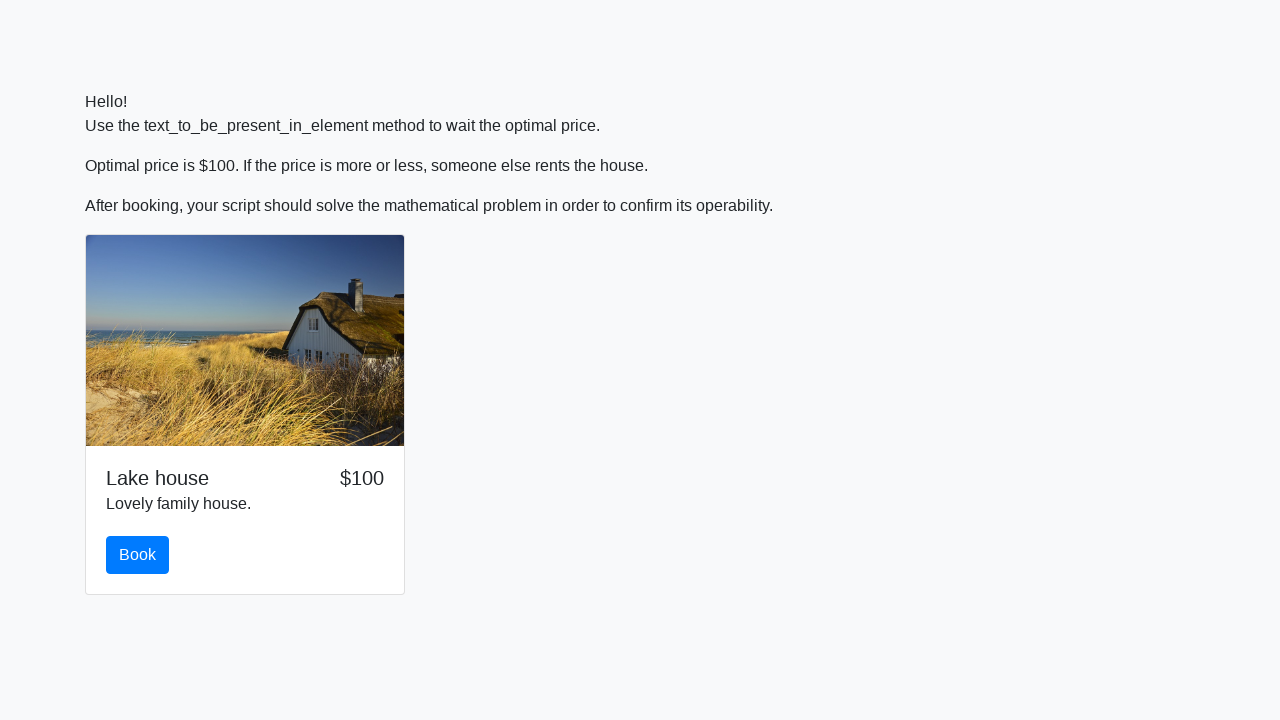